Tests anime search functionality on MyAnimeList by entering a search query and submitting the form

Starting URL: https://myanimelist.net/anime.php

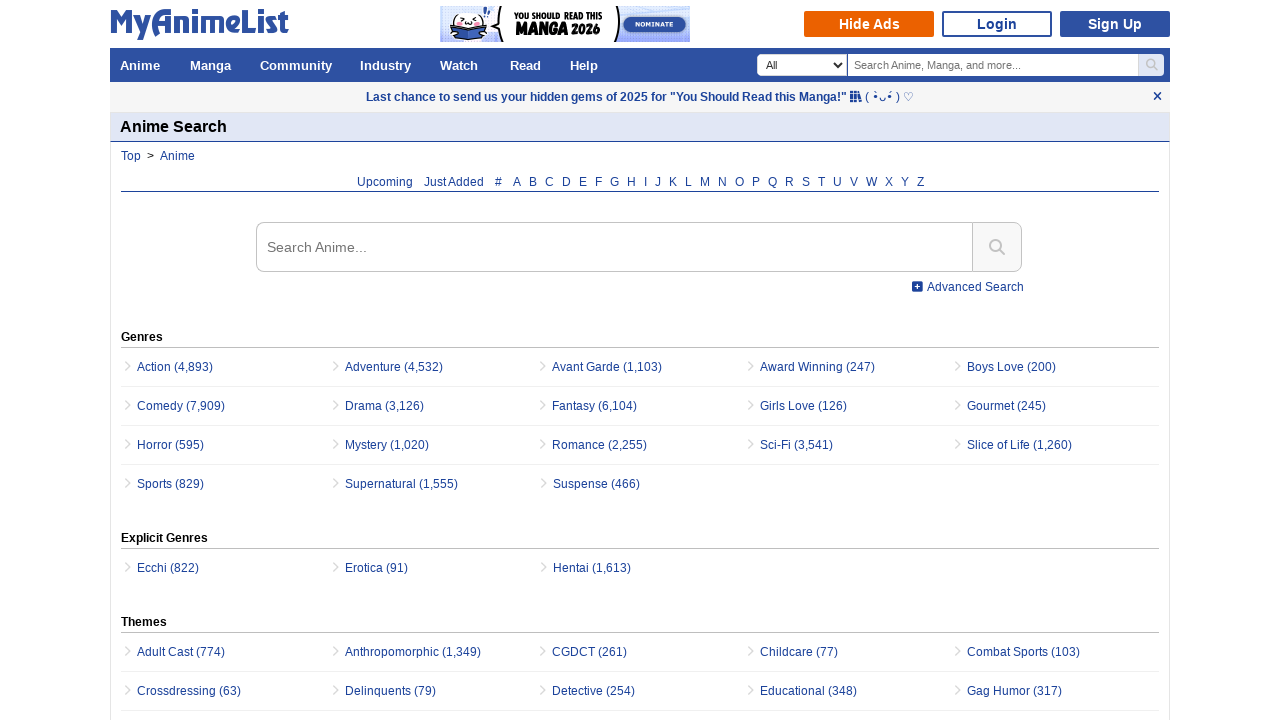

Filled search bar with 'Death Note' on #q
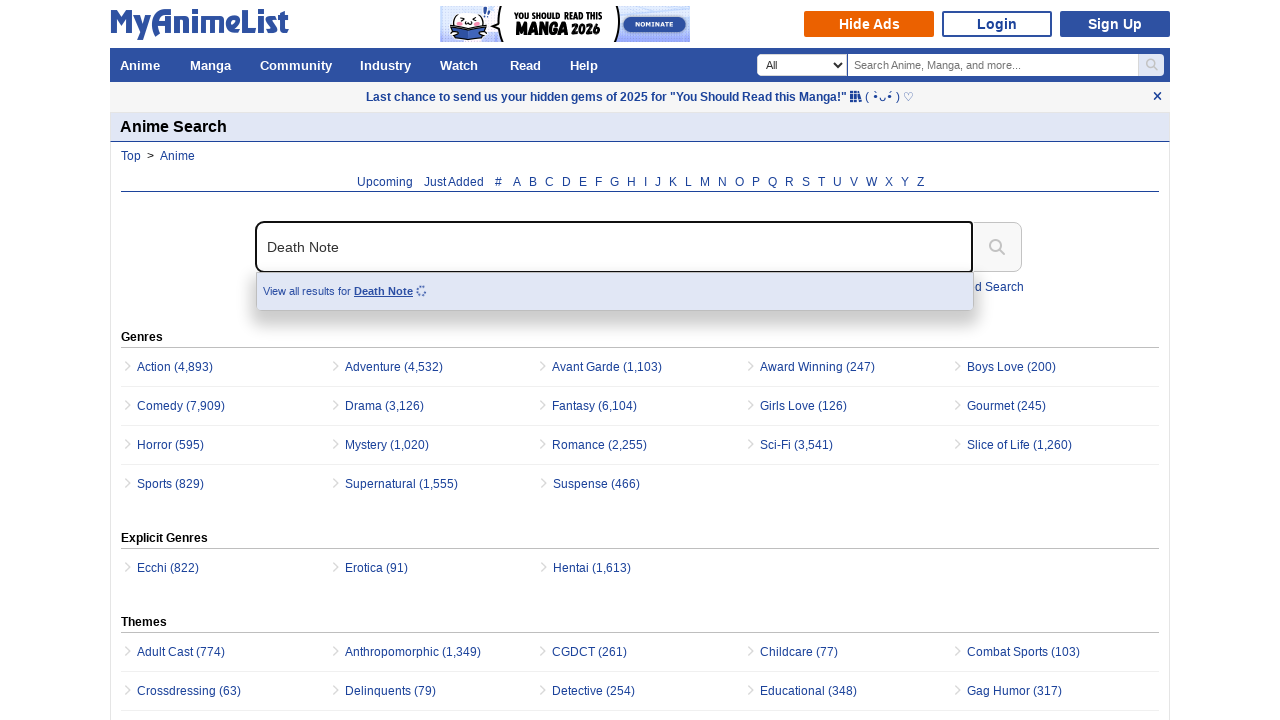

Pressed Enter to submit anime search query on #q
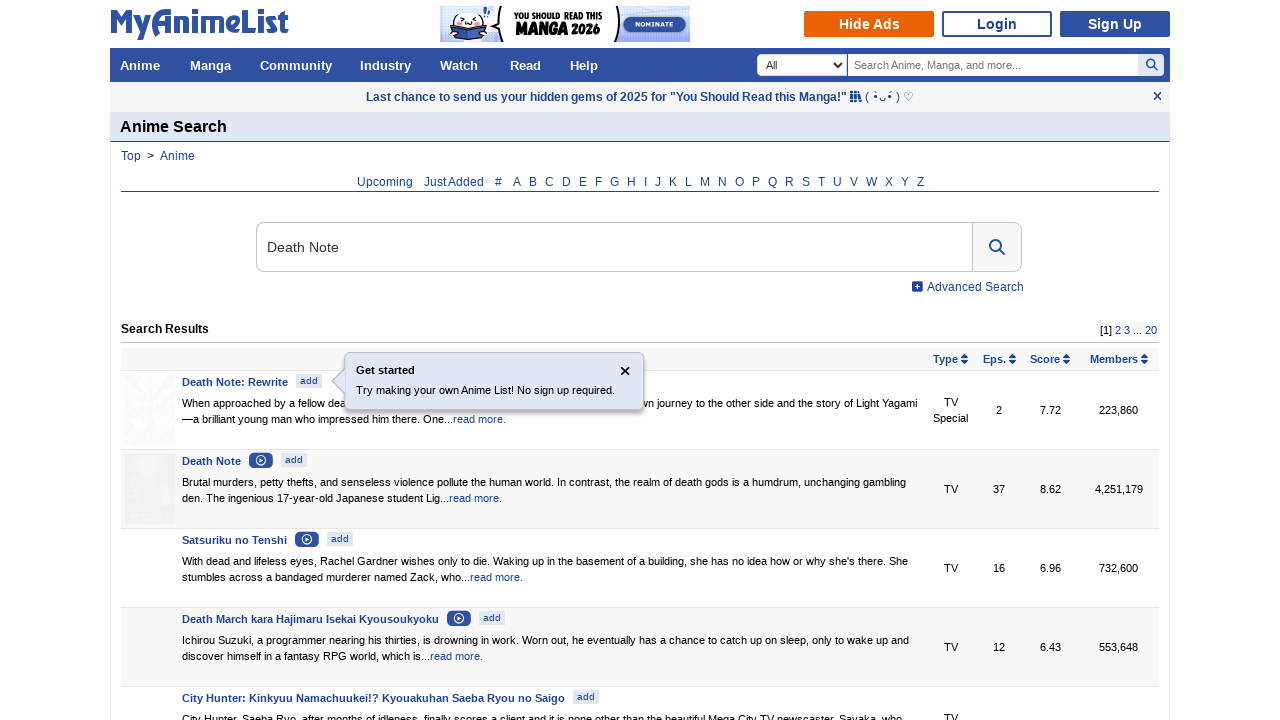

Search results loaded successfully
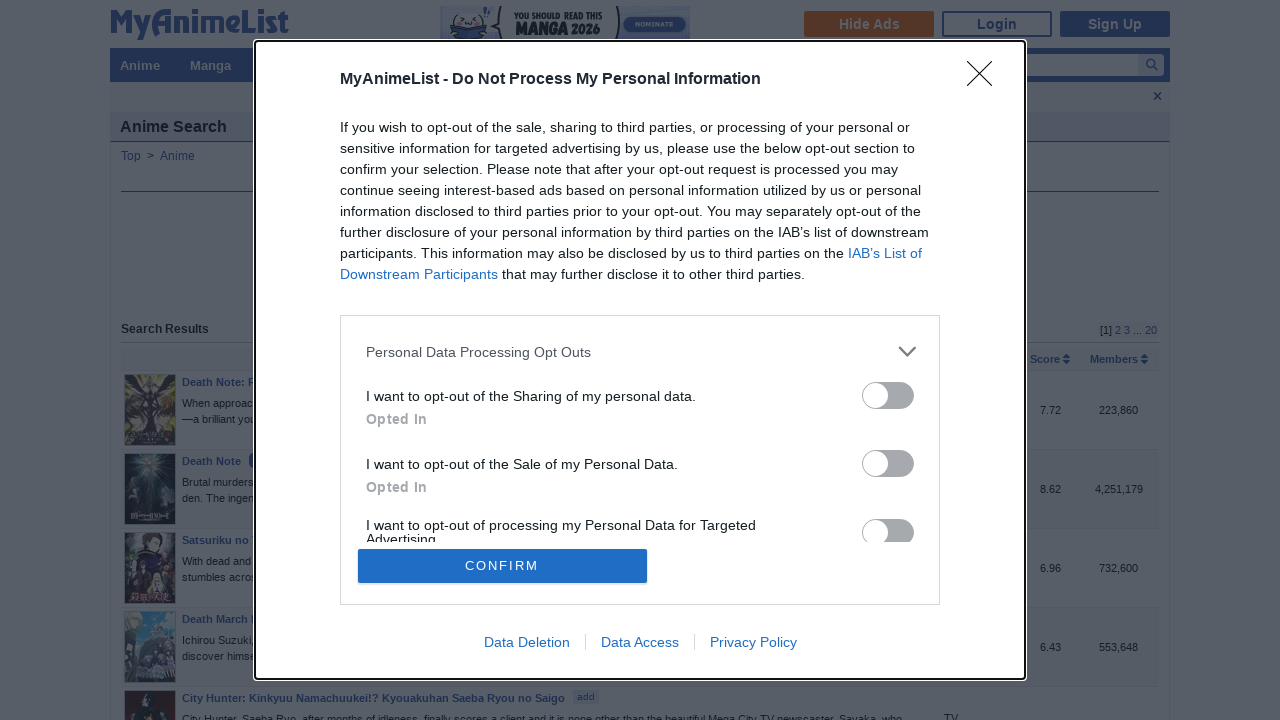

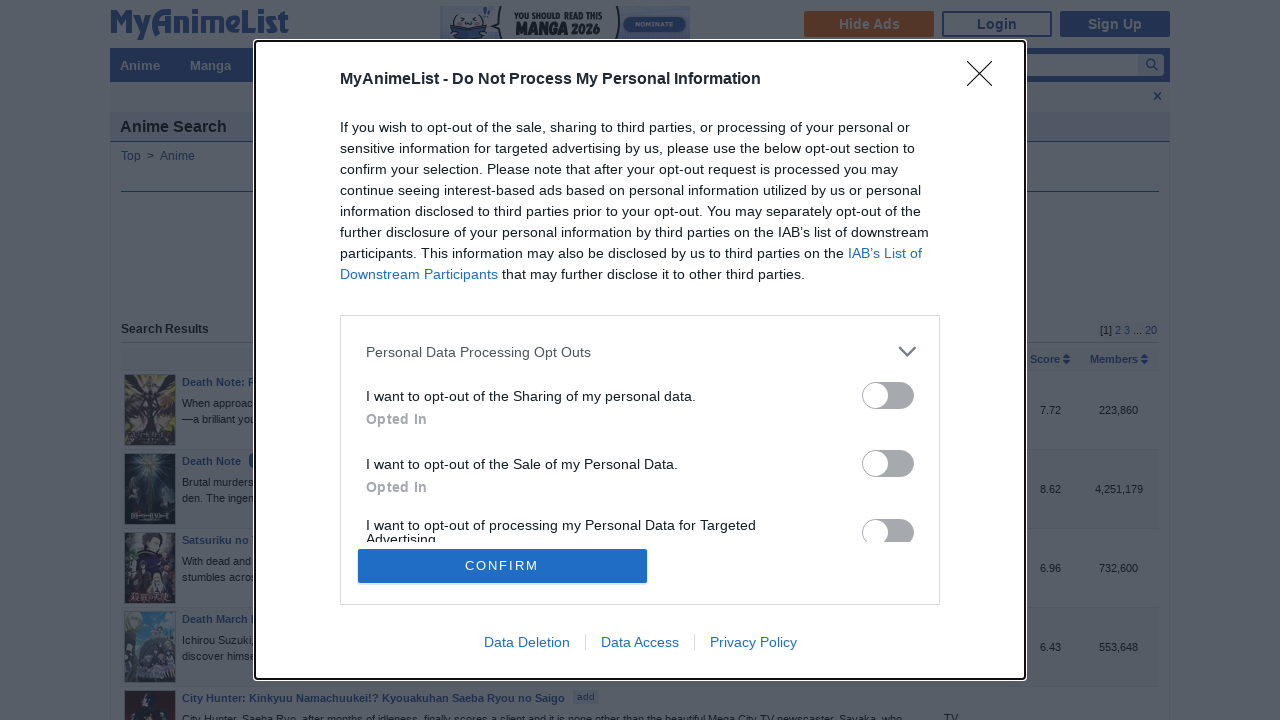